Tests date picker functionality on a dummy ticket form by selecting a specific date (April 23, 2023) from the calendar widget

Starting URL: https://www.dummyticket.com/dummy-ticket-for-visa-application/

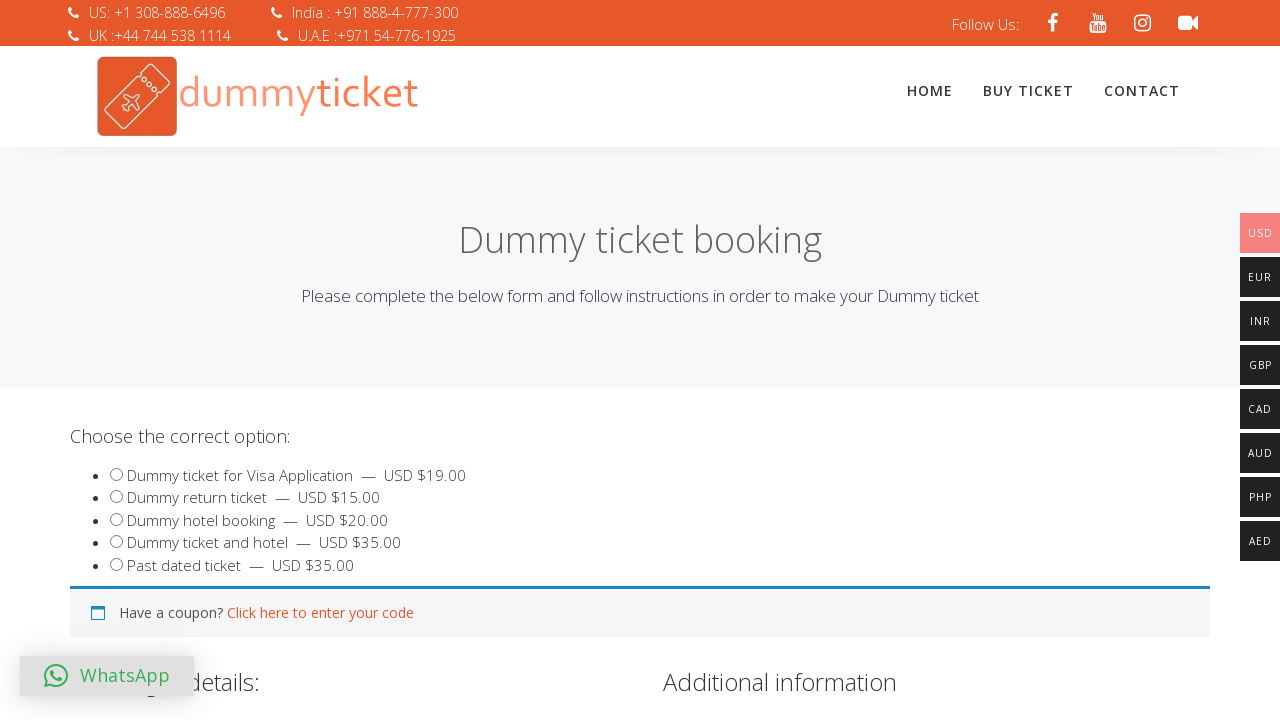

Clicked date of birth input to open date picker at (344, 360) on input#dob
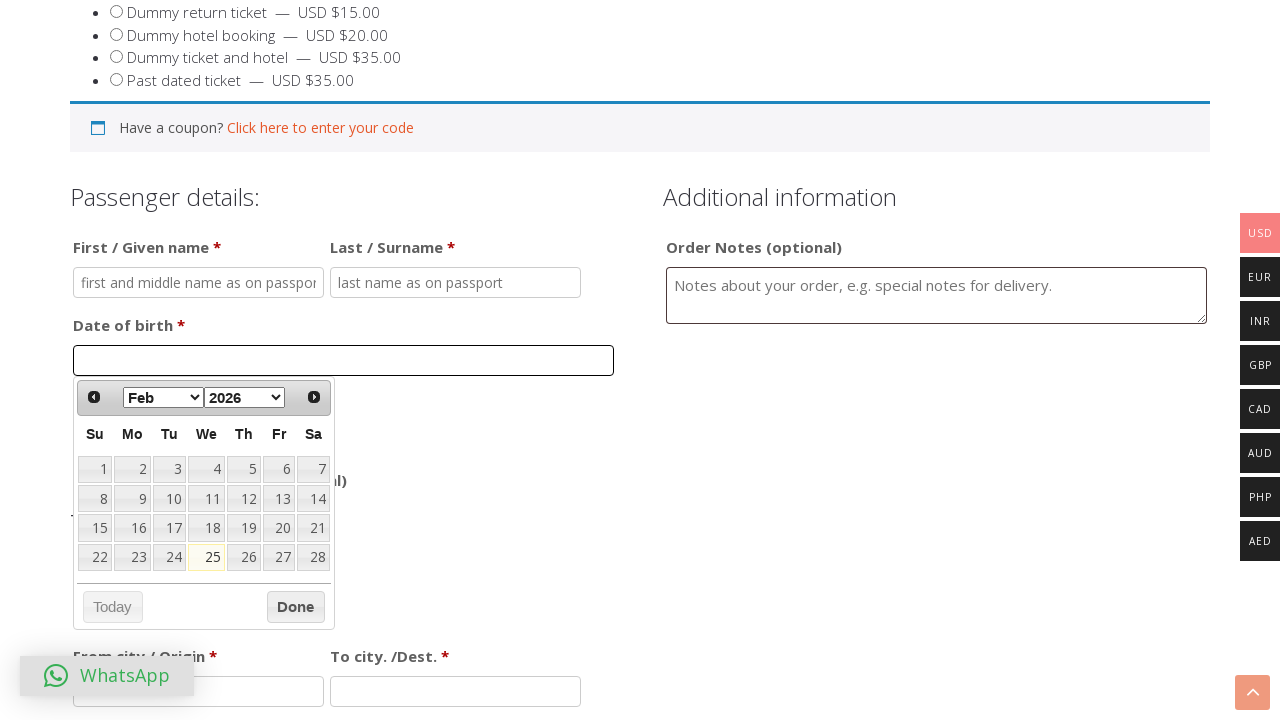

Selected April from month dropdown on select[aria-label='Select month']
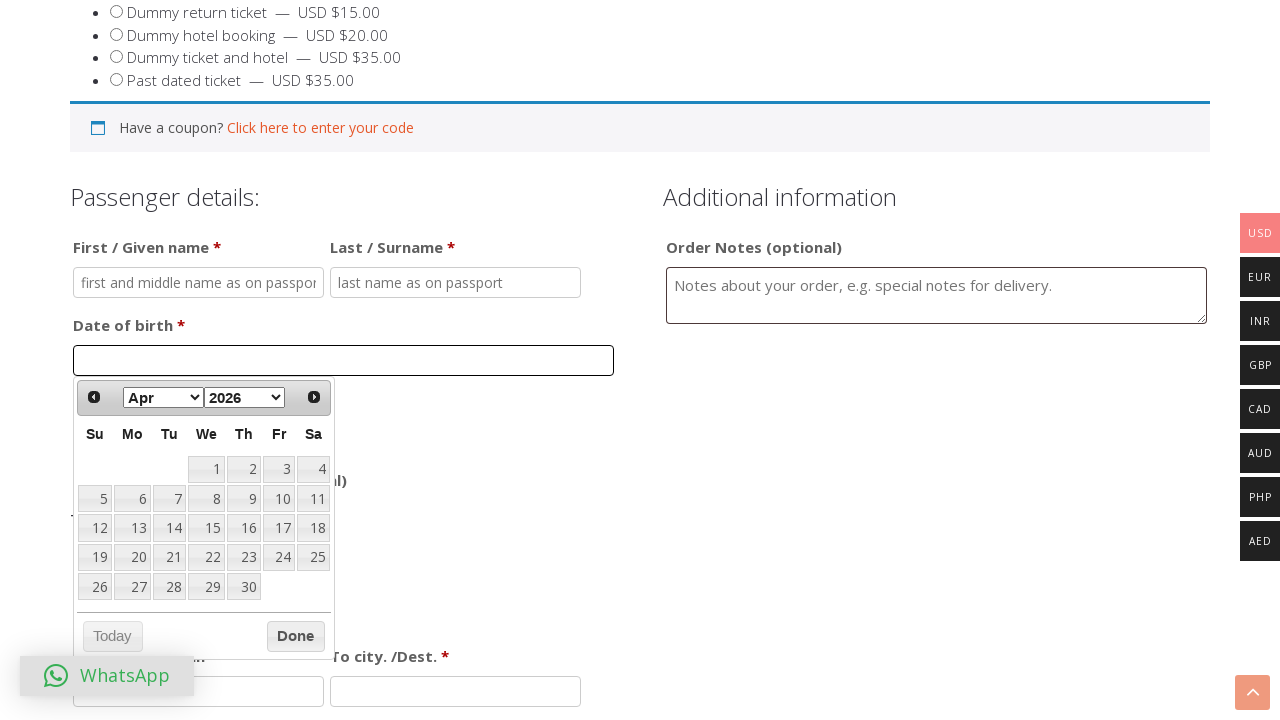

Selected 2023 from year dropdown on select[aria-label='Select year']
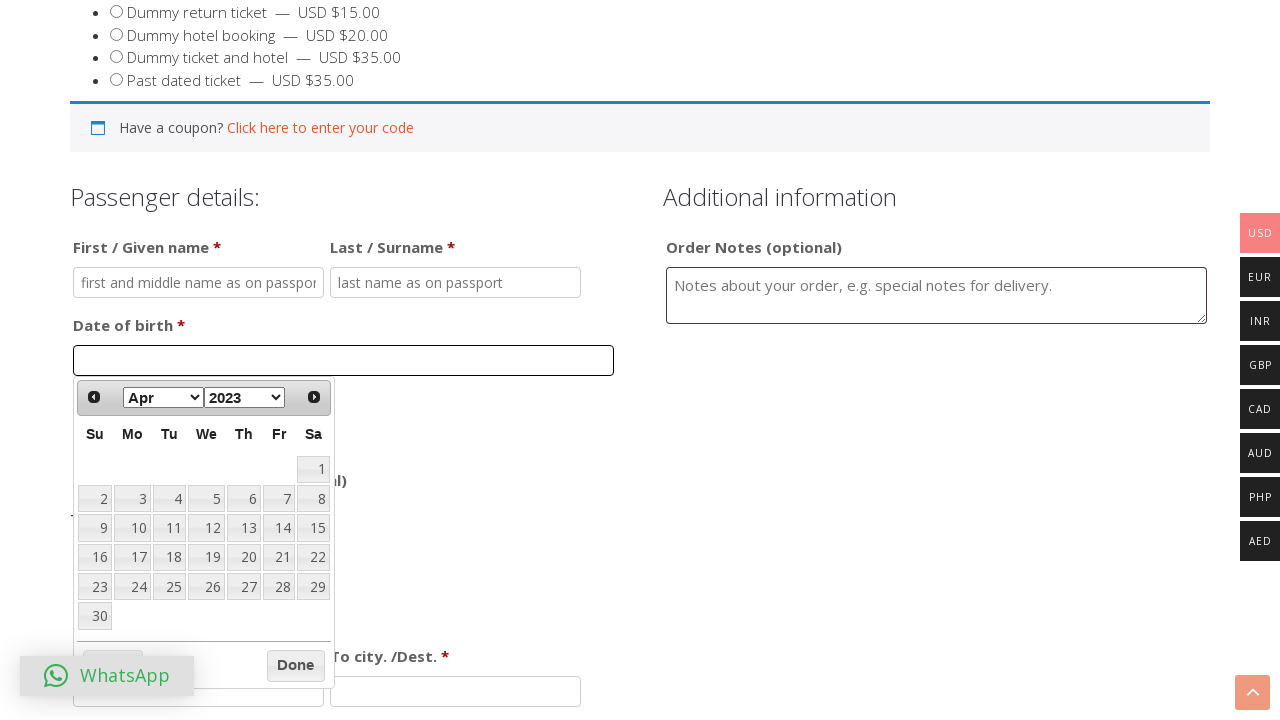

Located all date picker calendar links
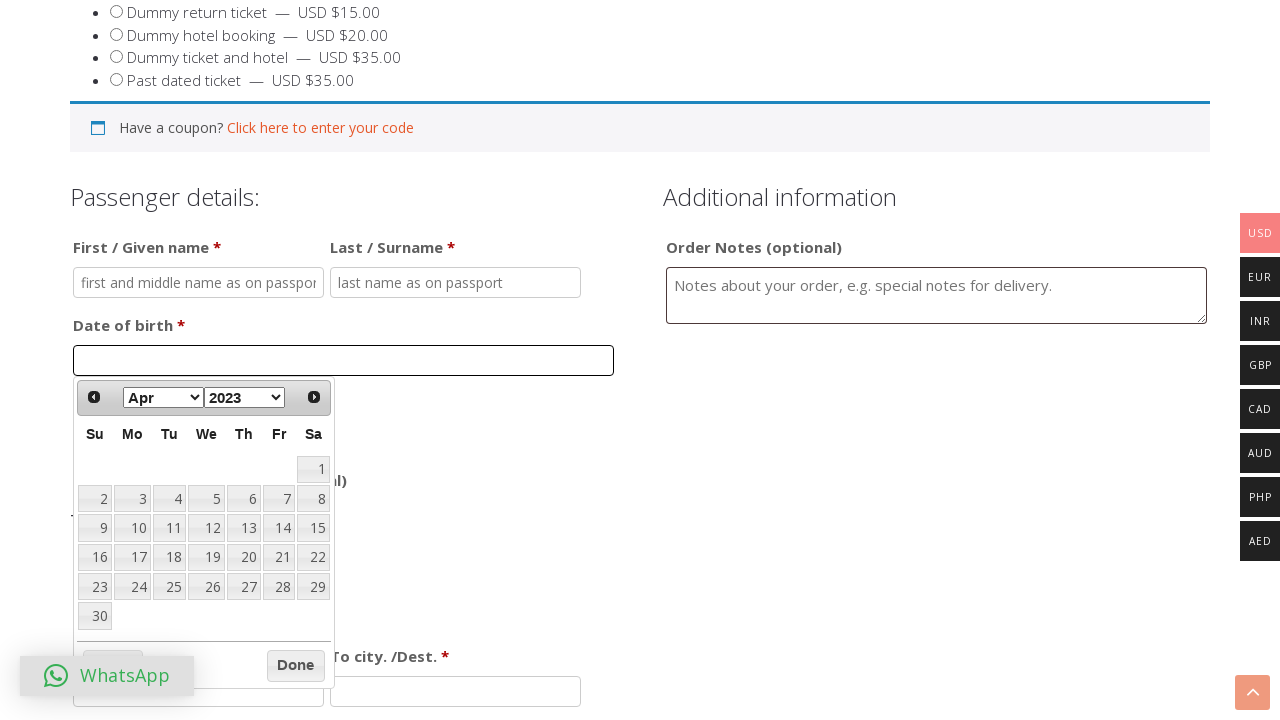

Clicked on date 23 in the calendar at (95, 587) on table.ui-datepicker-calendar tr td a >> nth=22
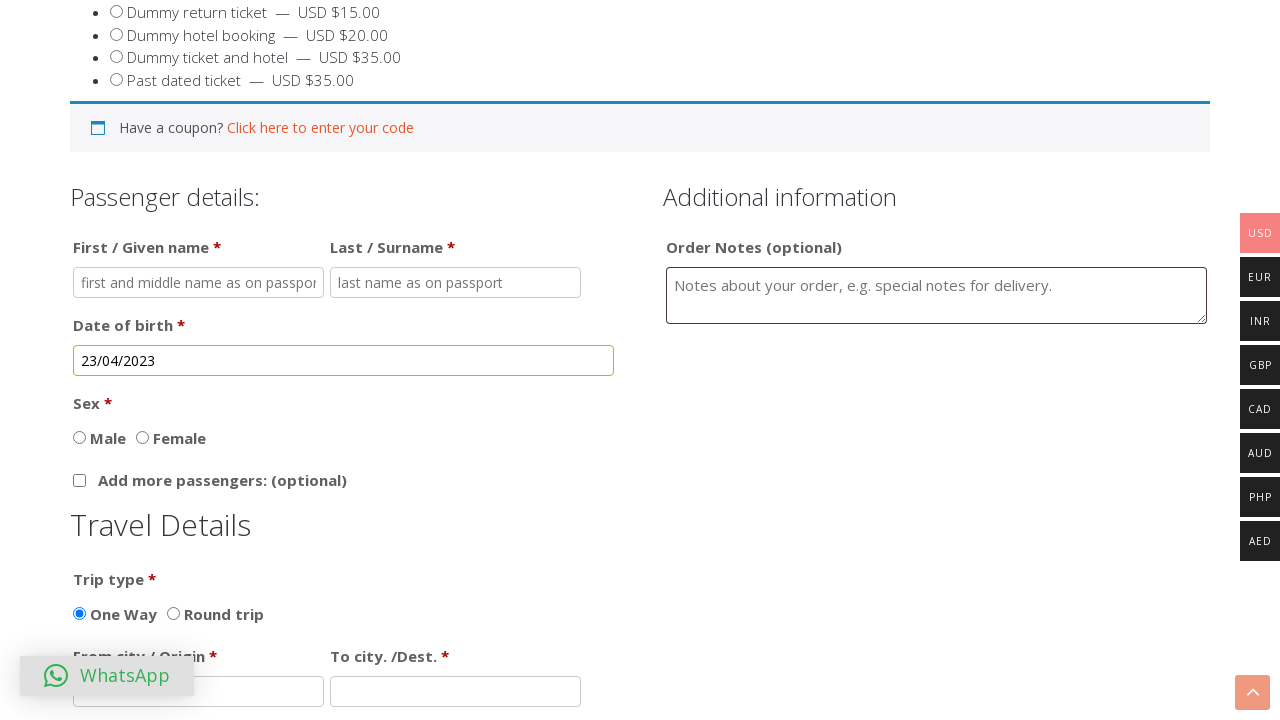

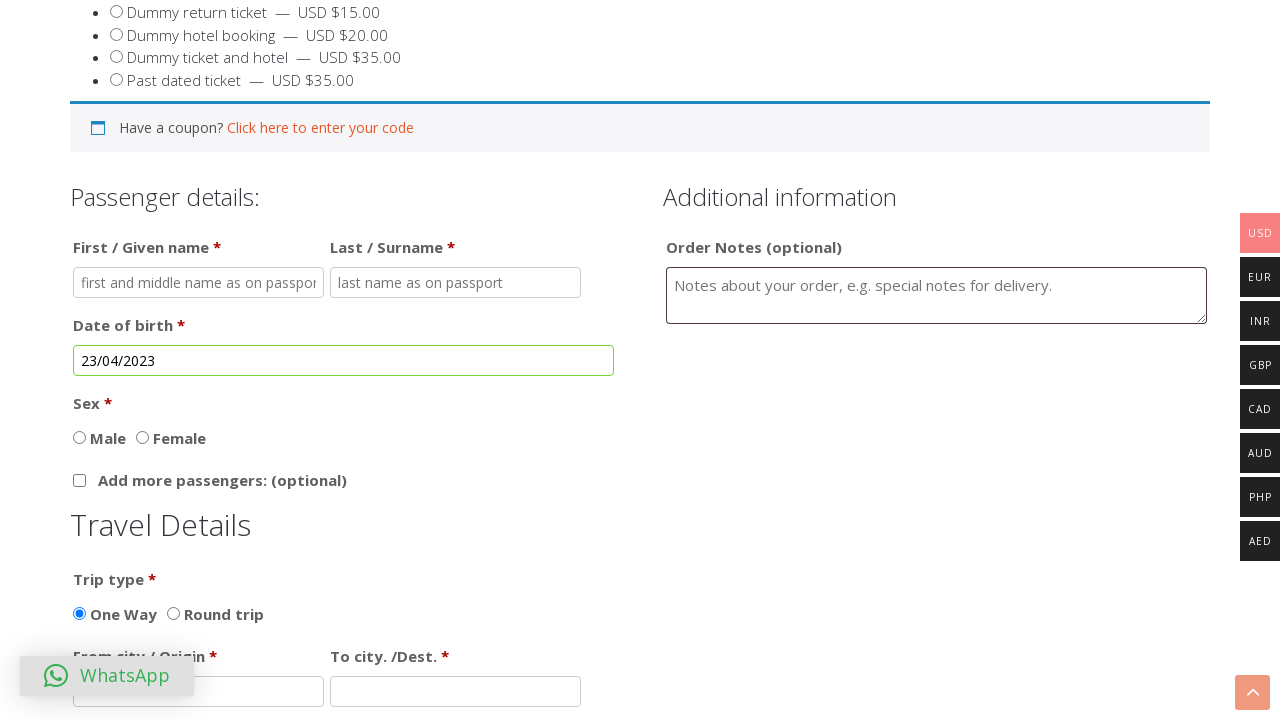